Tests clicking a button by CSS selector and verifies the alert message that appears

Starting URL: https://igorsmasc.github.io/botoes_atividade_selenium/

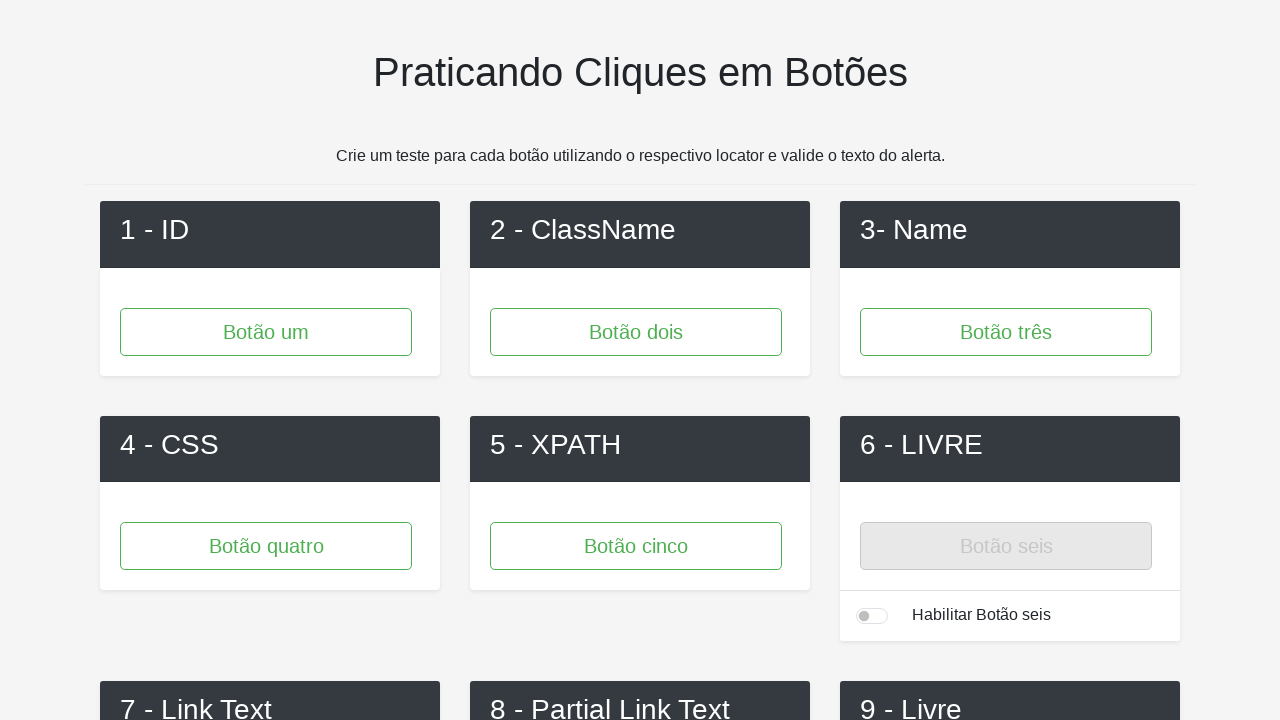

Clicked button with CSS selector 'button.button-4' at (266, 546) on button.button-4
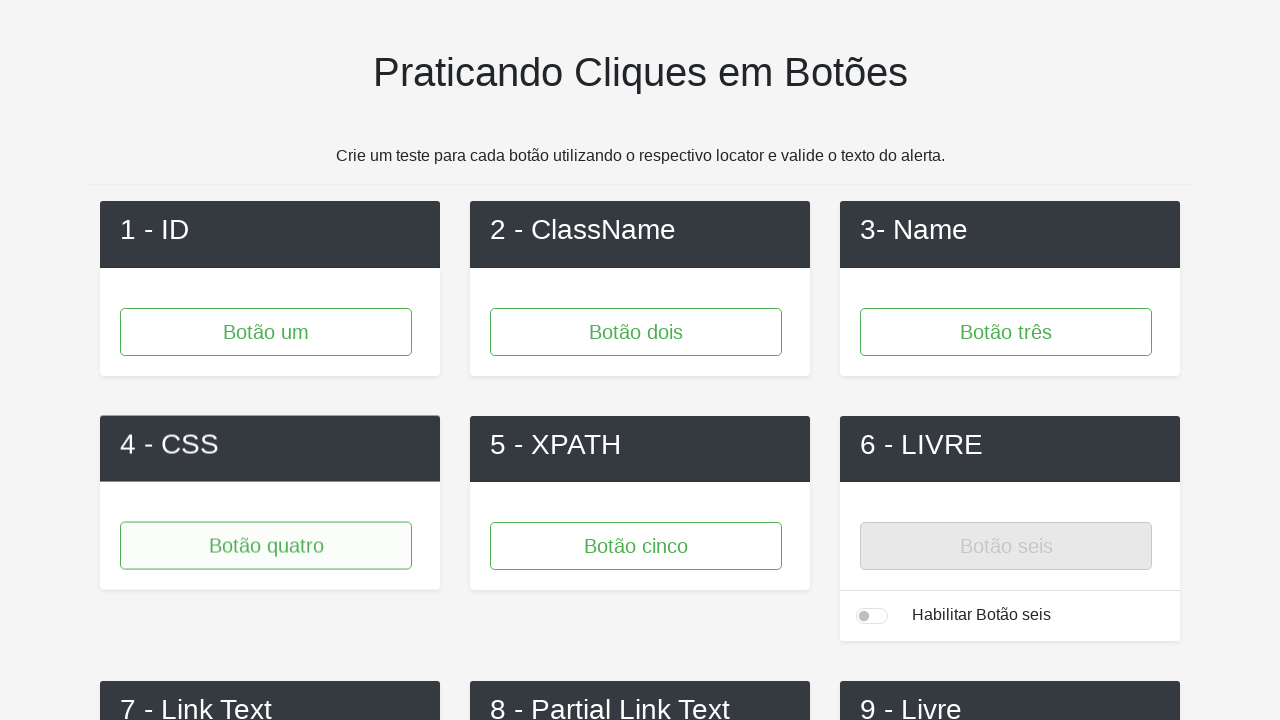

Set up dialog handler to accept alerts
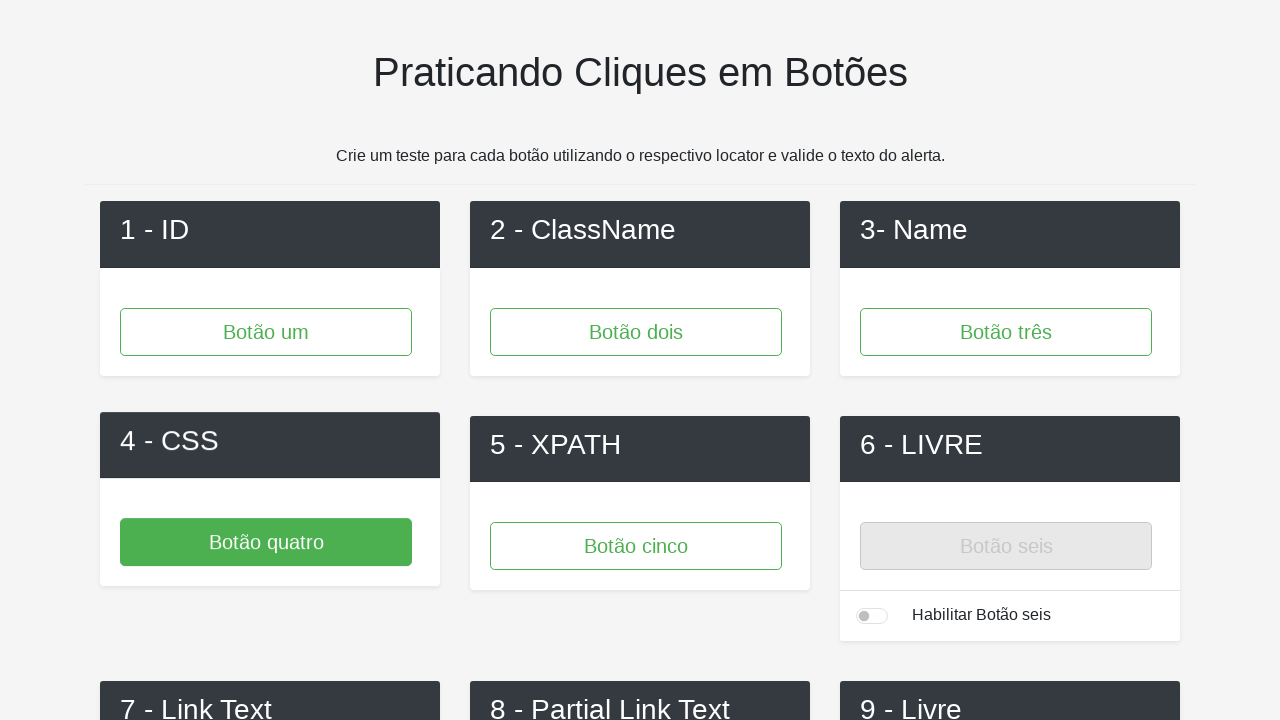

Waited 500ms for alert to appear and be accepted
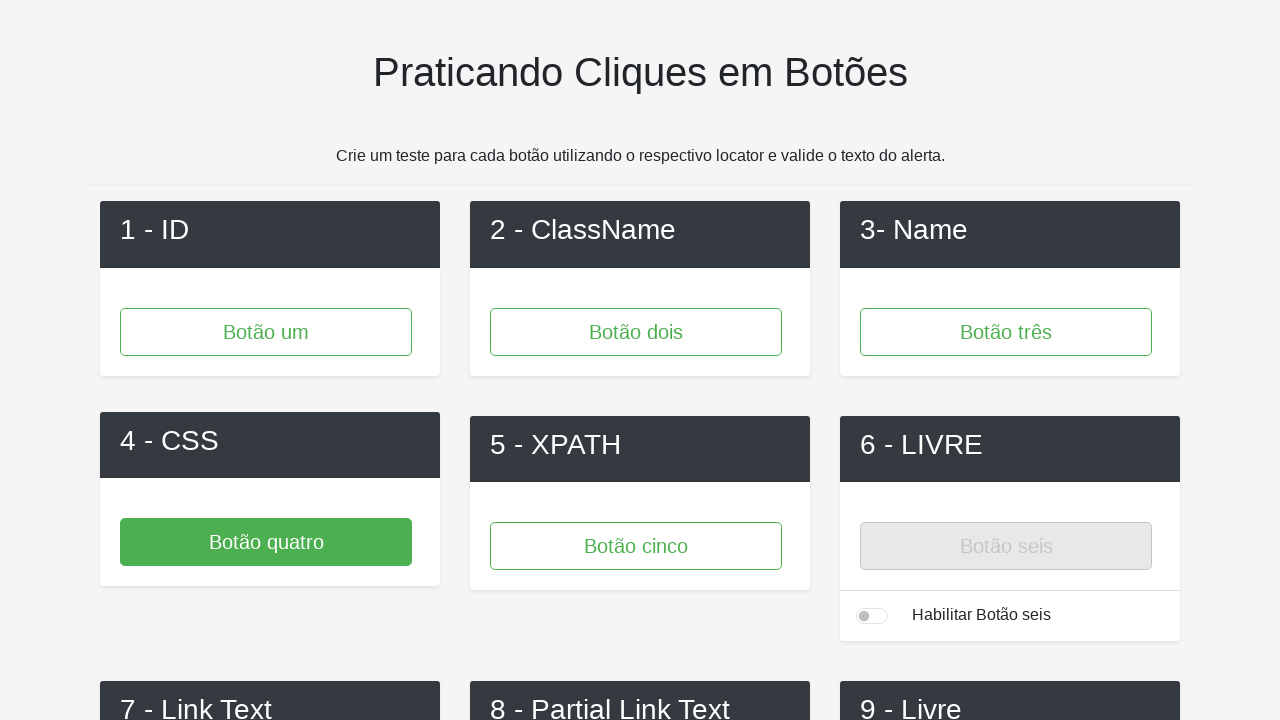

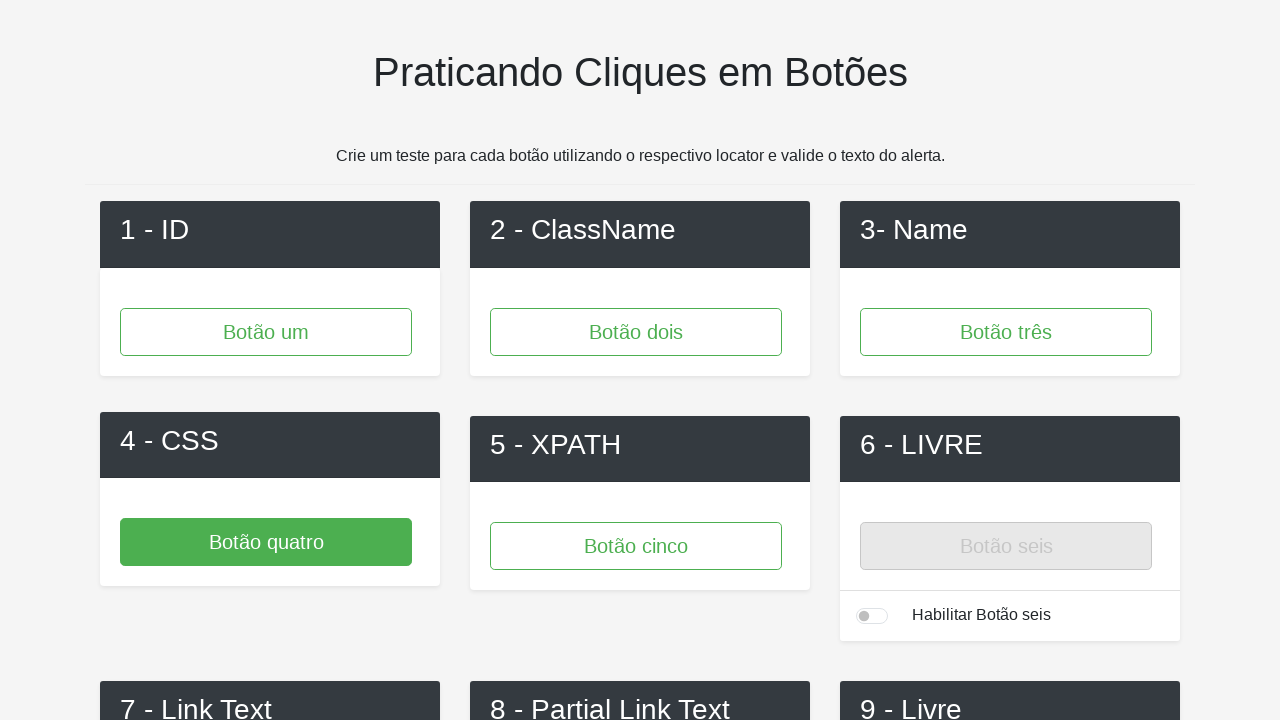